Tests browser navigation functionality by clicking a link, then using back, forward, and refresh navigation methods

Starting URL: https://www.toolsqa.com/selenium-training/

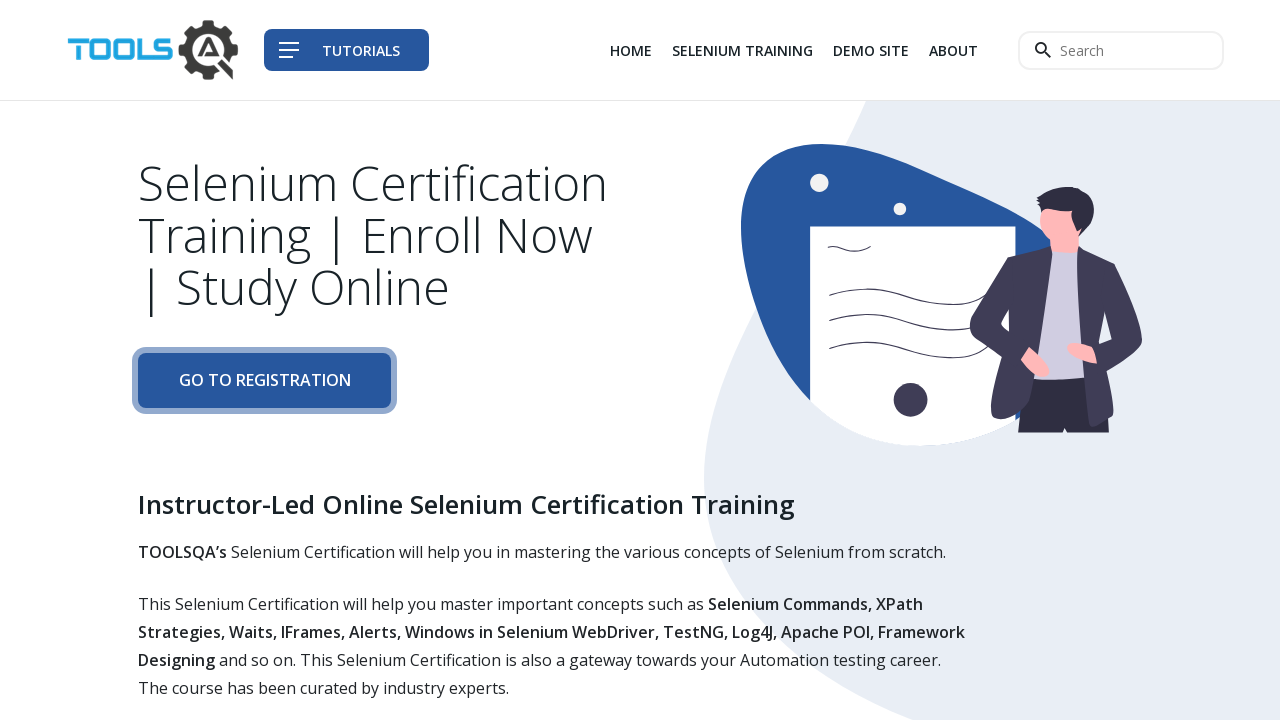

Clicked on 'Go To Registration' link at (264, 381) on xpath=//a[text()='Go To Registration ']
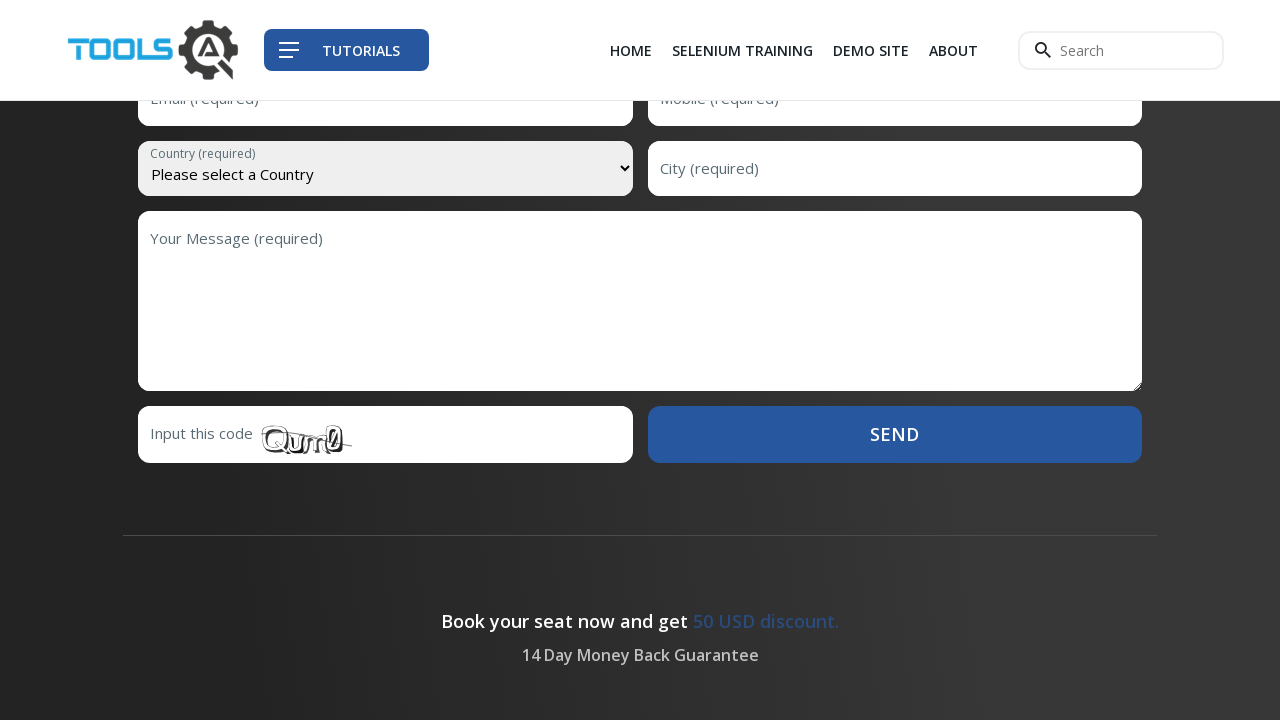

Navigated back to previous page
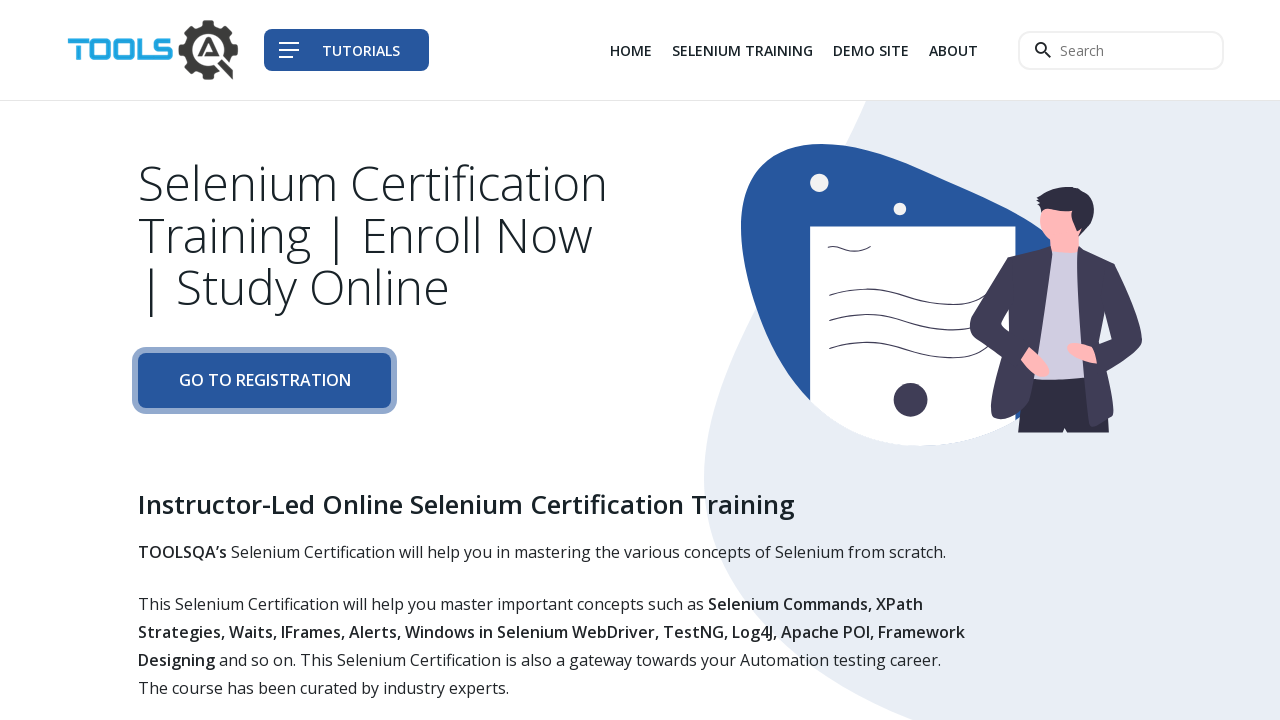

Navigated forward to registration page
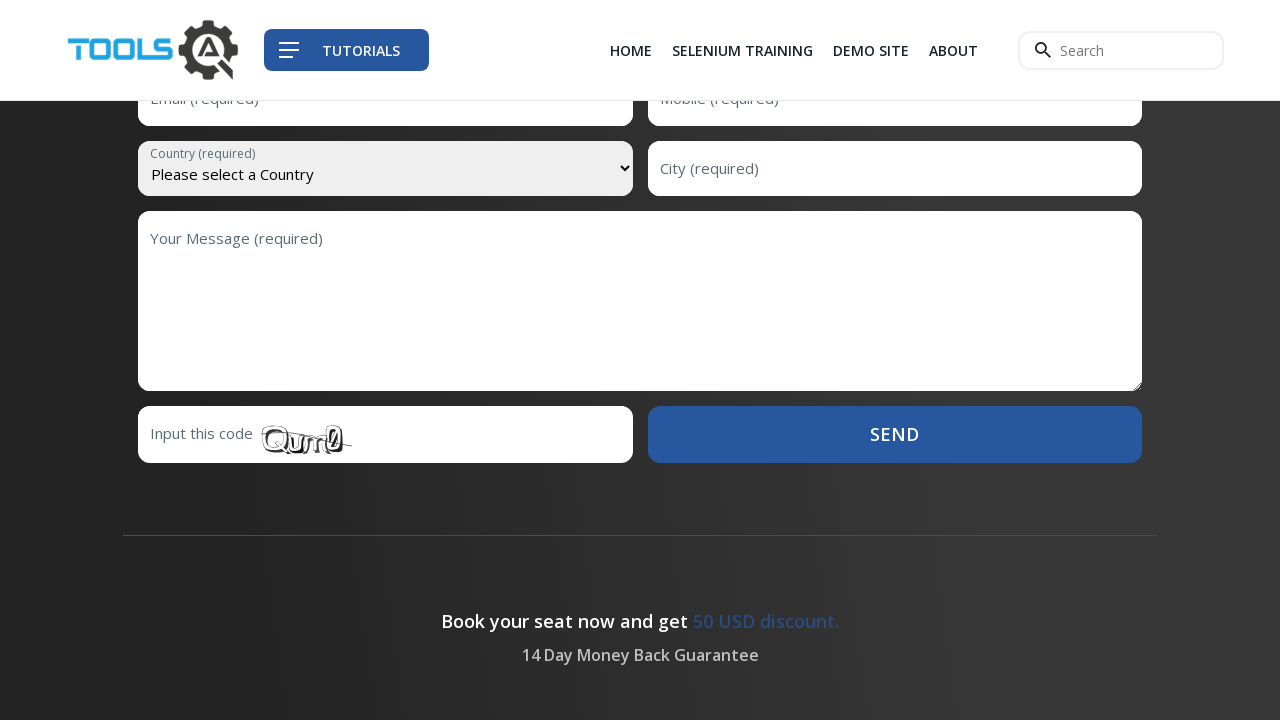

Navigated to original URL: https://www.toolsqa.com/selenium-training/
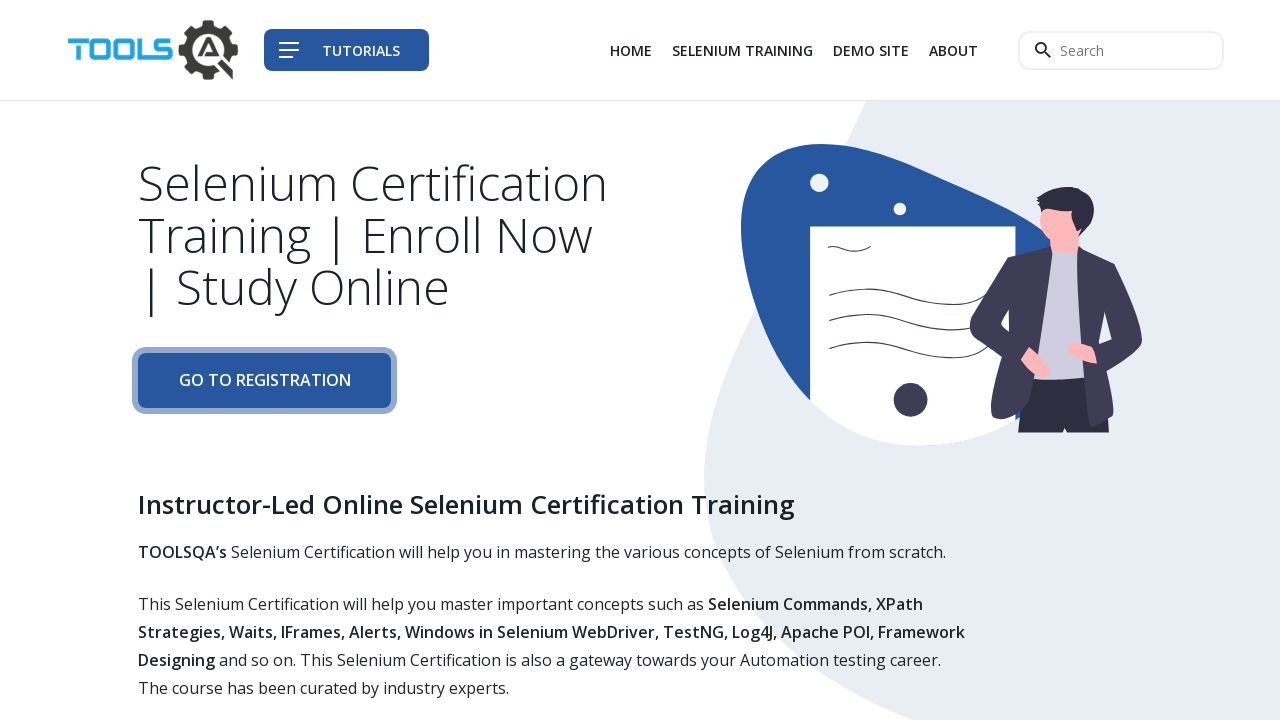

Refreshed the current page
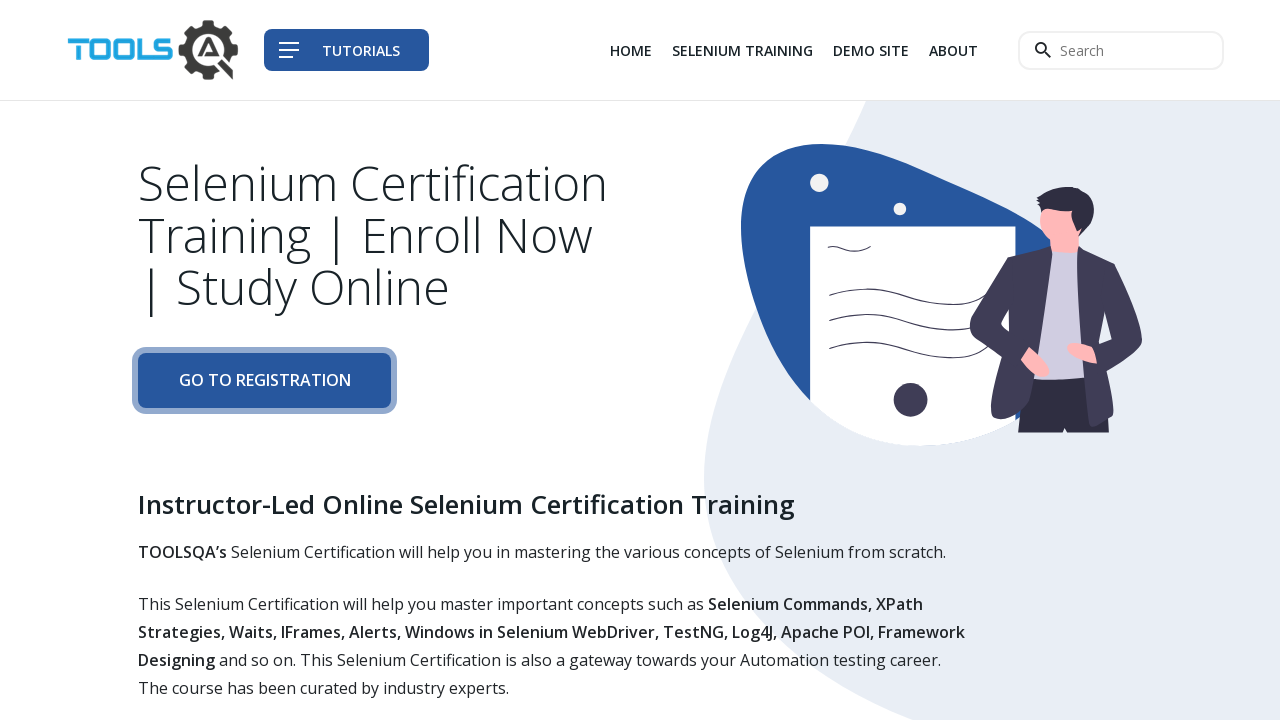

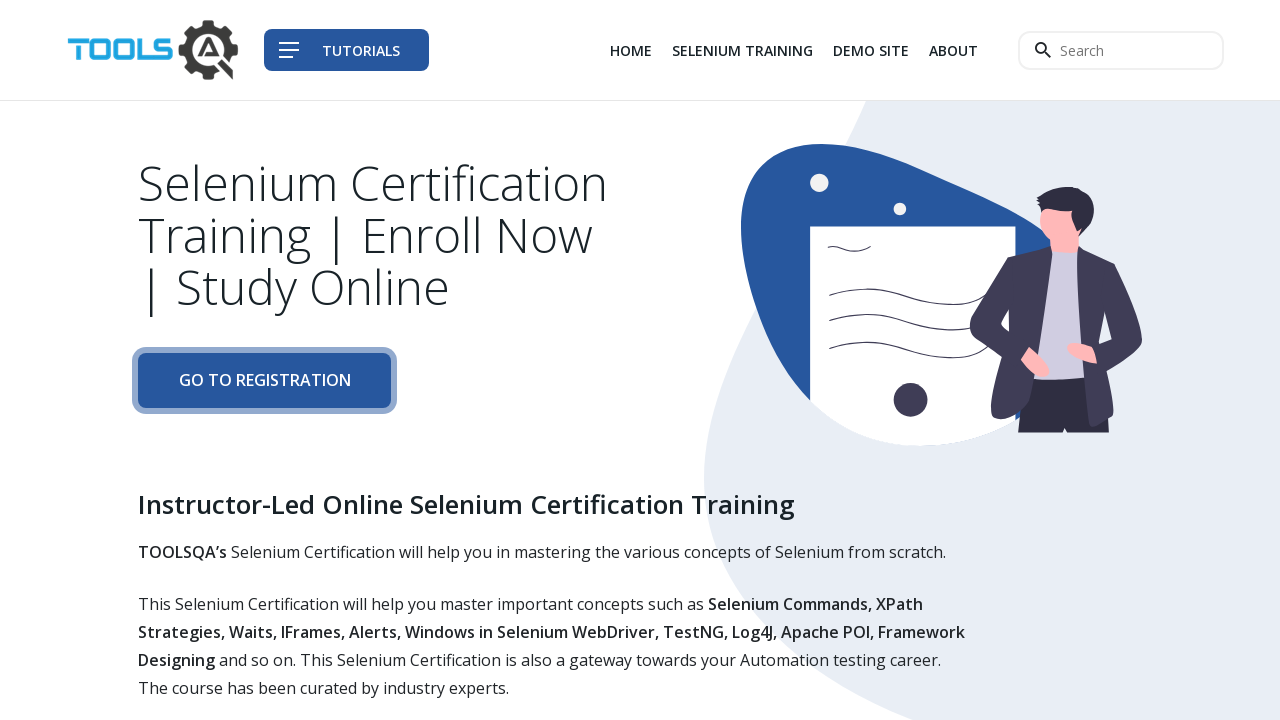